Tests radio button selection by finding radio buttons in a form and selecting specific options (milk and water)

Starting URL: http://echoecho.com/htmlforms10.htm

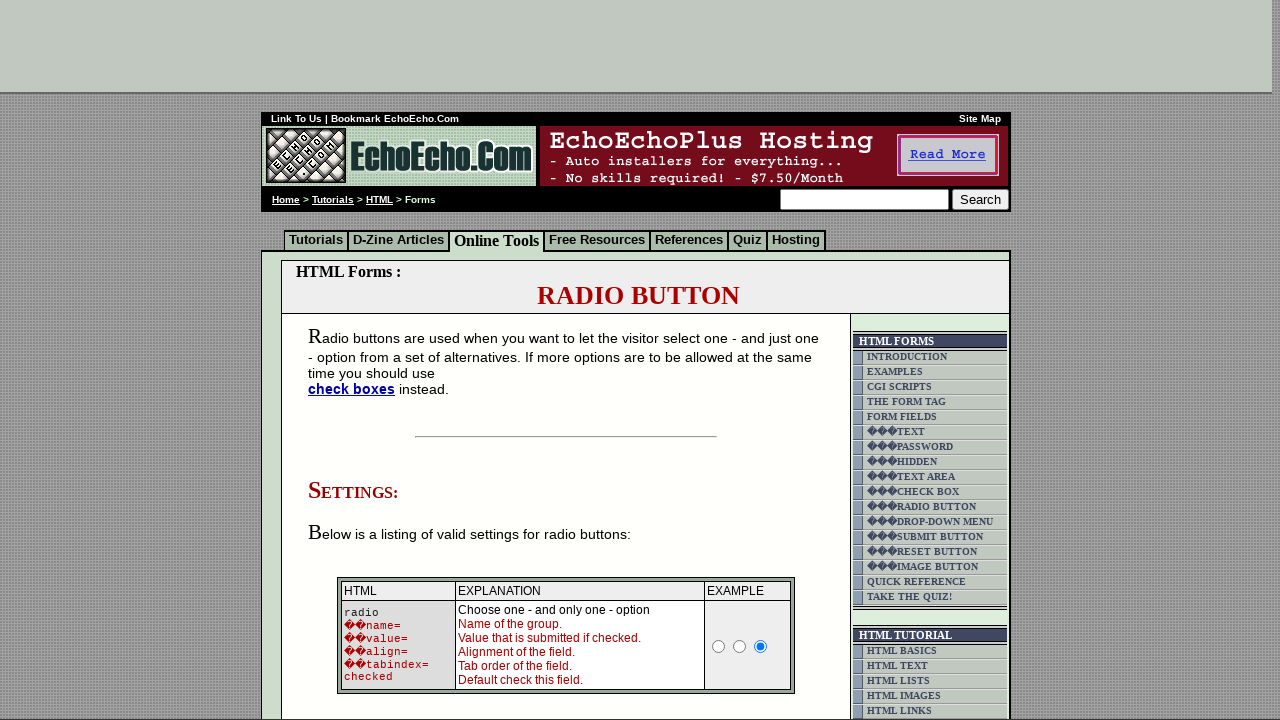

Located radio button container using XPath
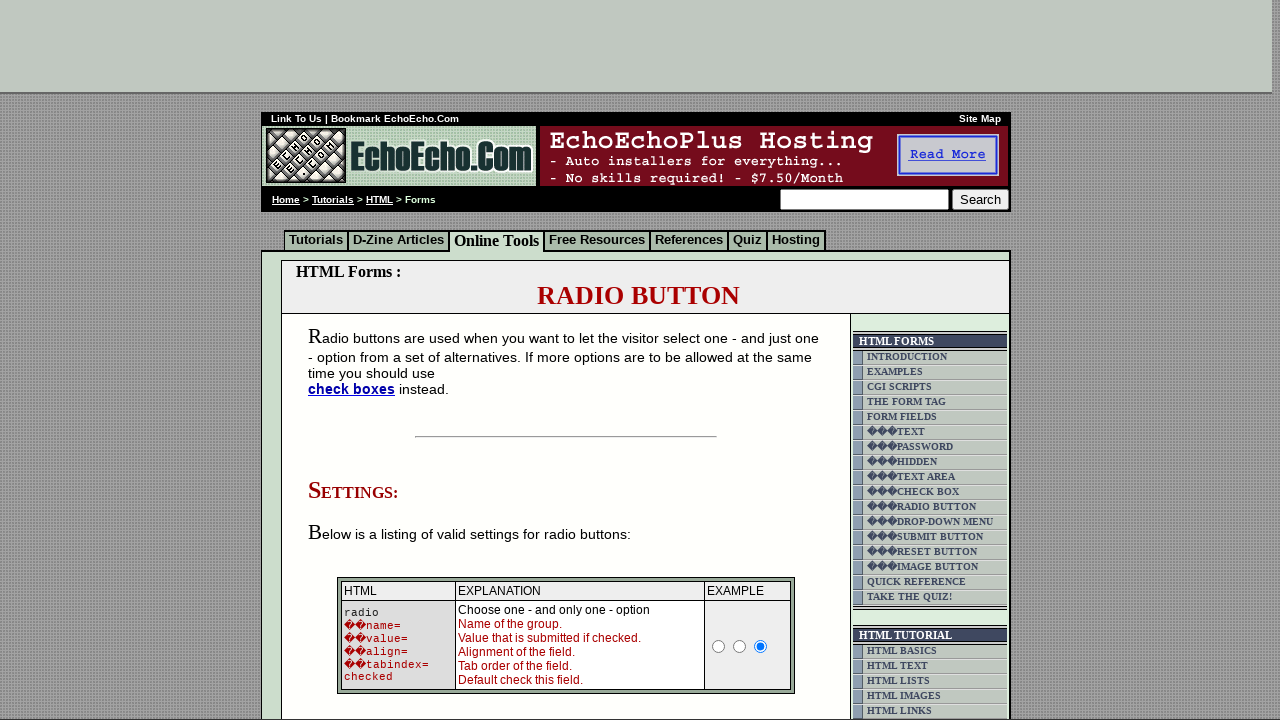

Retrieved all radio input elements from container
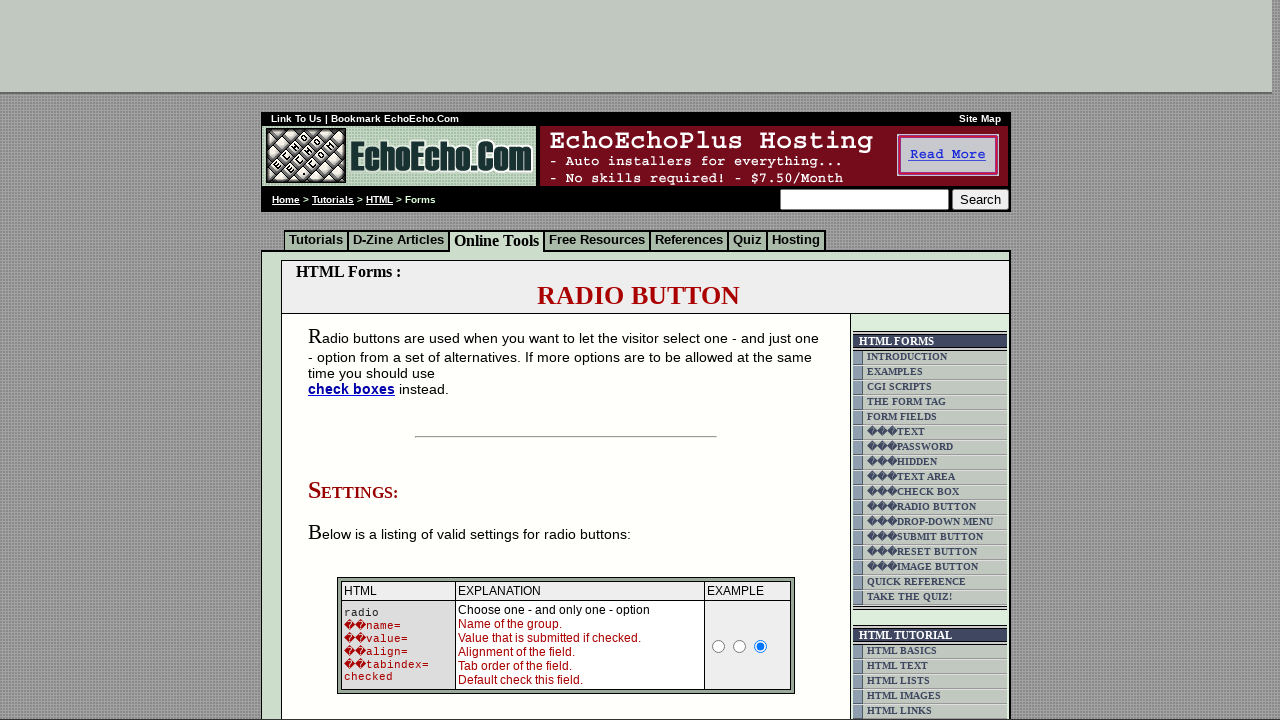

Retrieved radio button value attribute: Milk
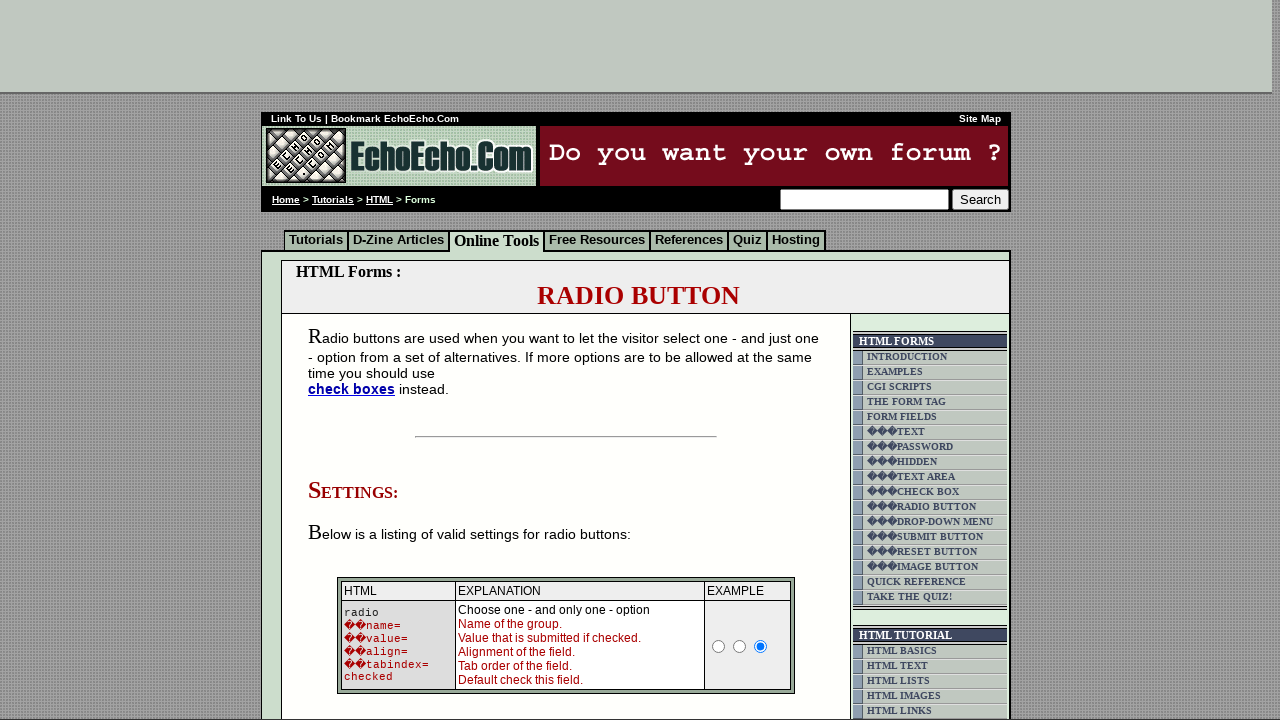

Selected 'milk' radio button option at (356, 360) on (//td[@class='table5'])[2] >> input >> nth=0
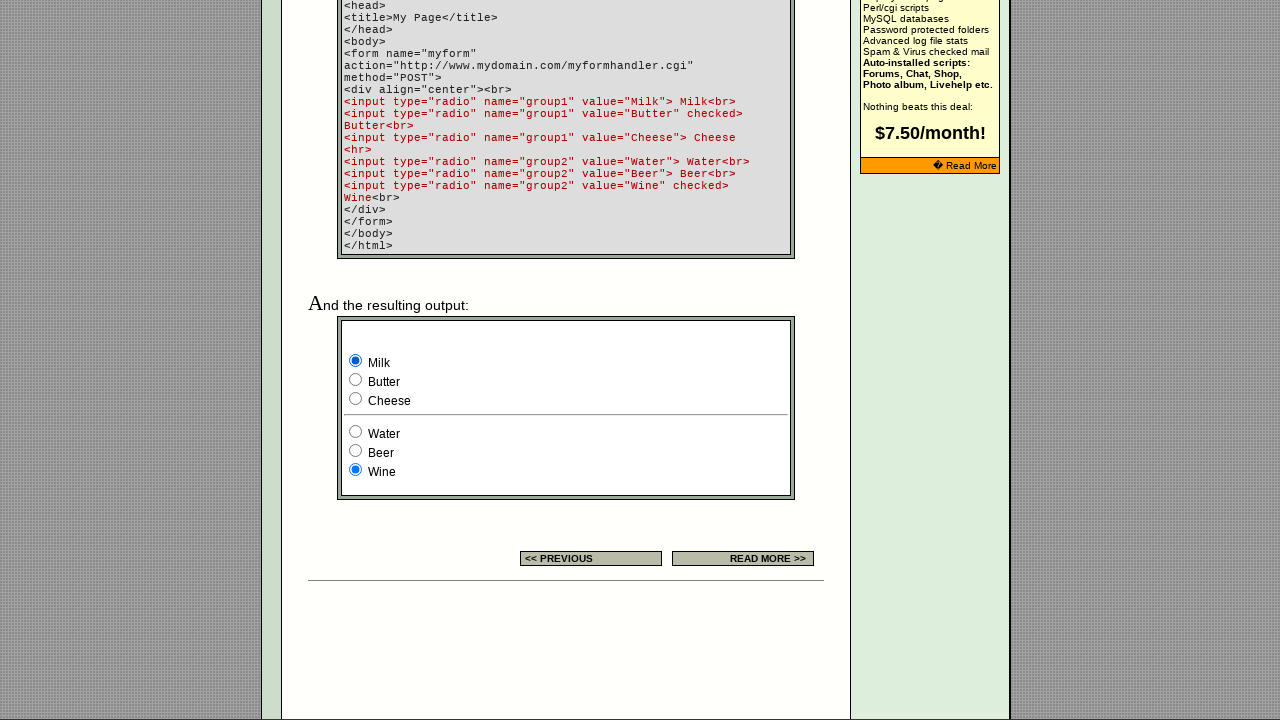

Retrieved radio button value attribute: Butter
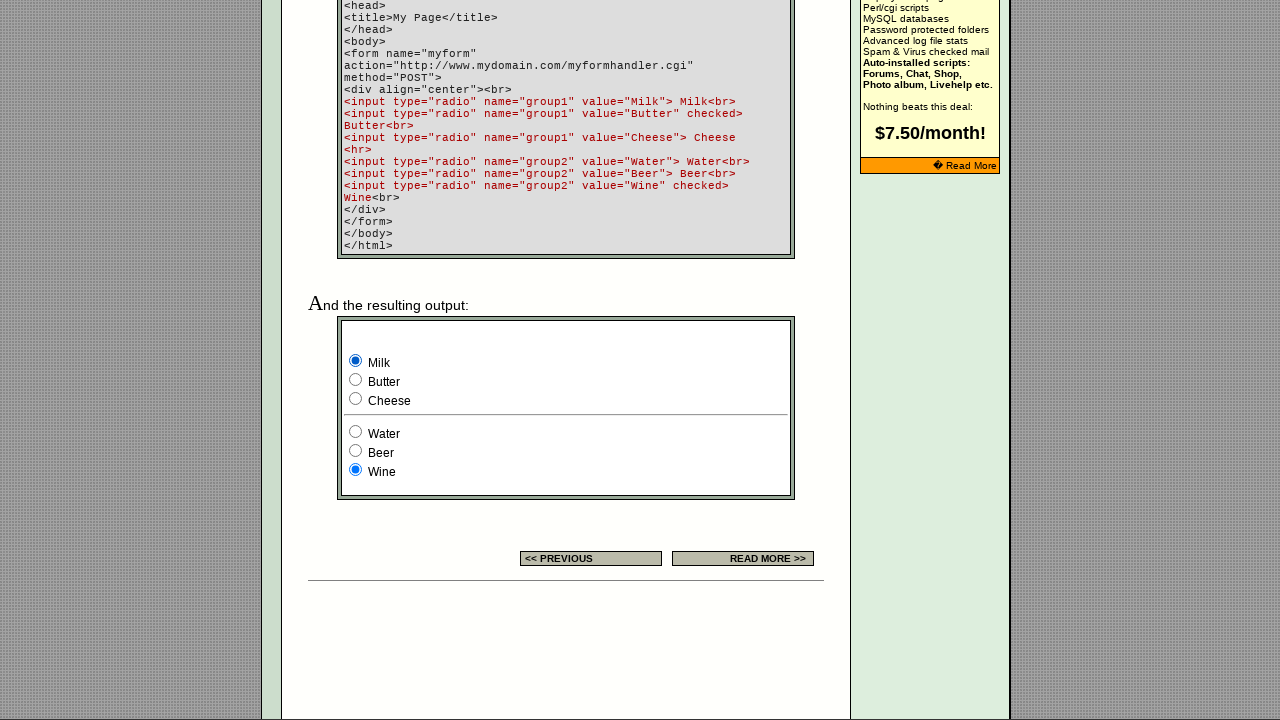

Retrieved radio button value attribute: Cheese
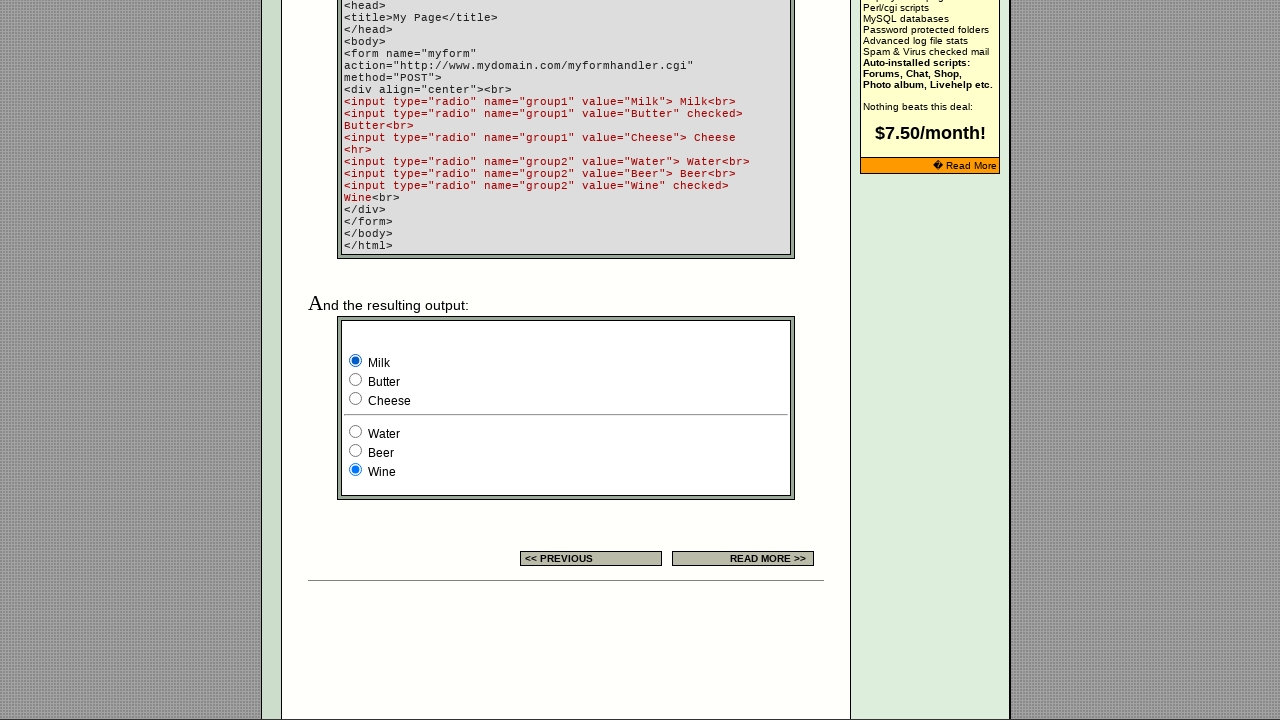

Retrieved radio button value attribute: Water
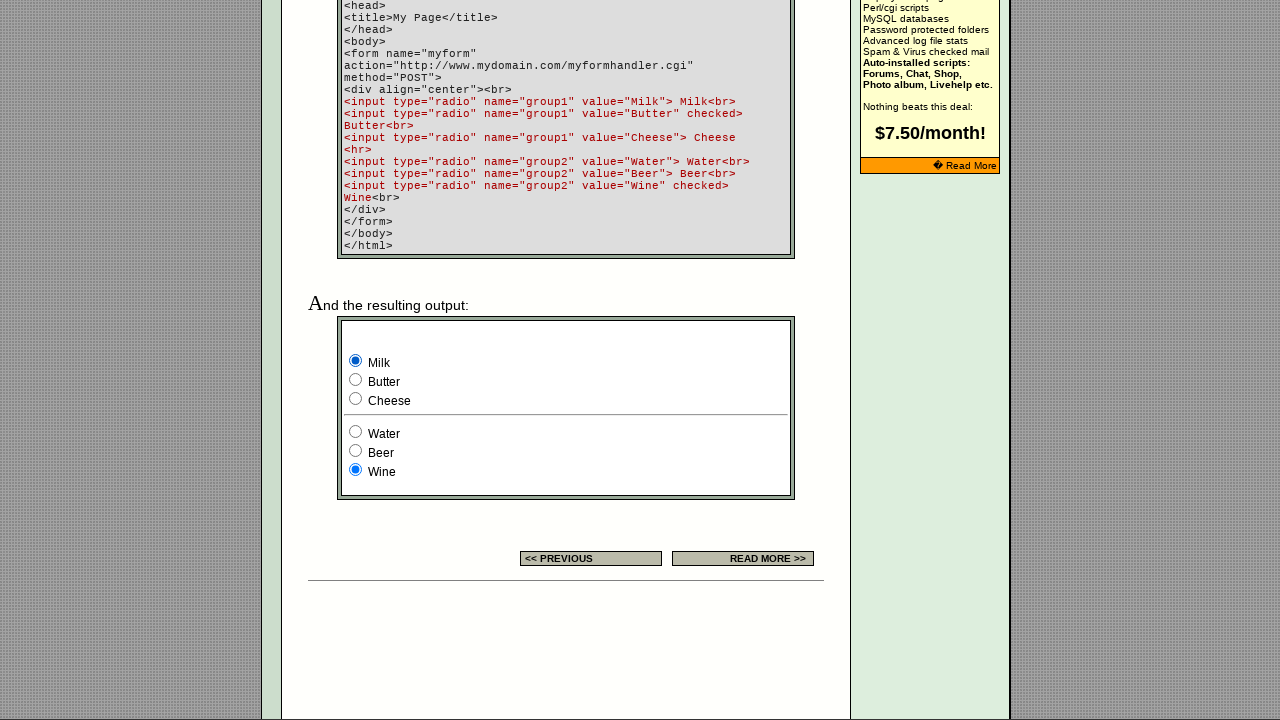

Selected 'water' radio button option at (356, 432) on (//td[@class='table5'])[2] >> input >> nth=3
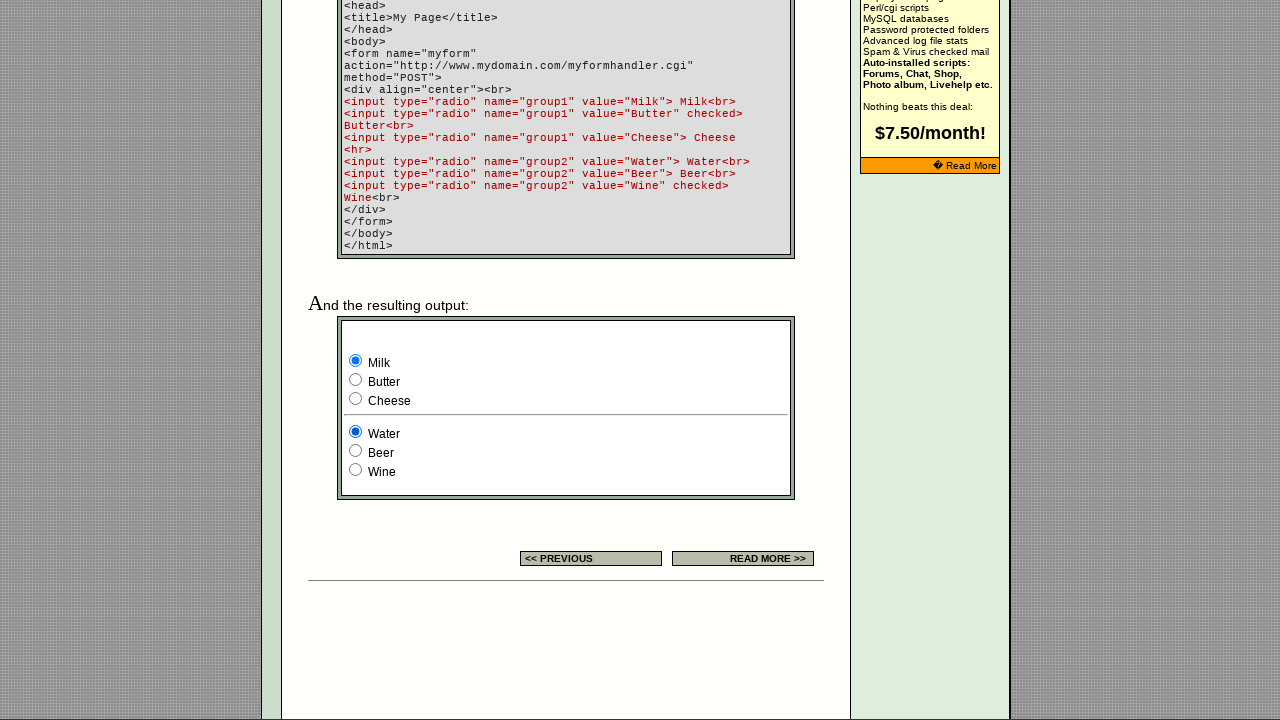

Retrieved radio button value attribute: Beer
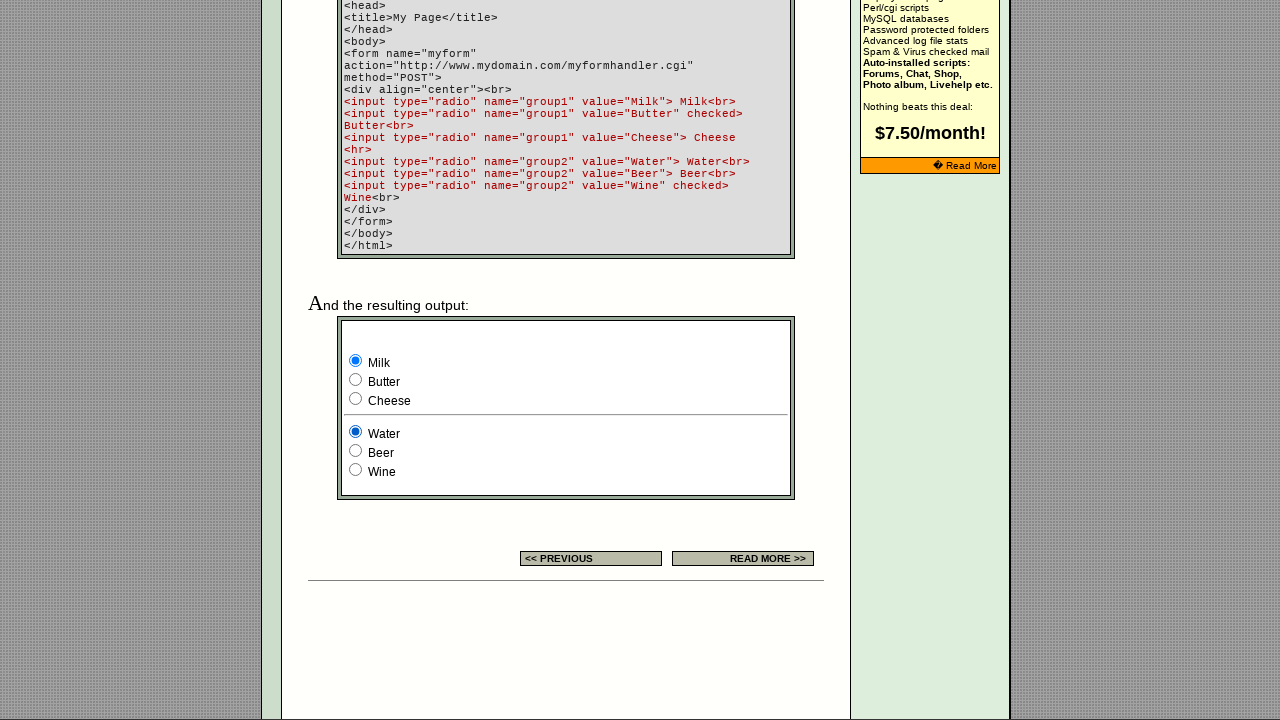

Retrieved radio button value attribute: Wine
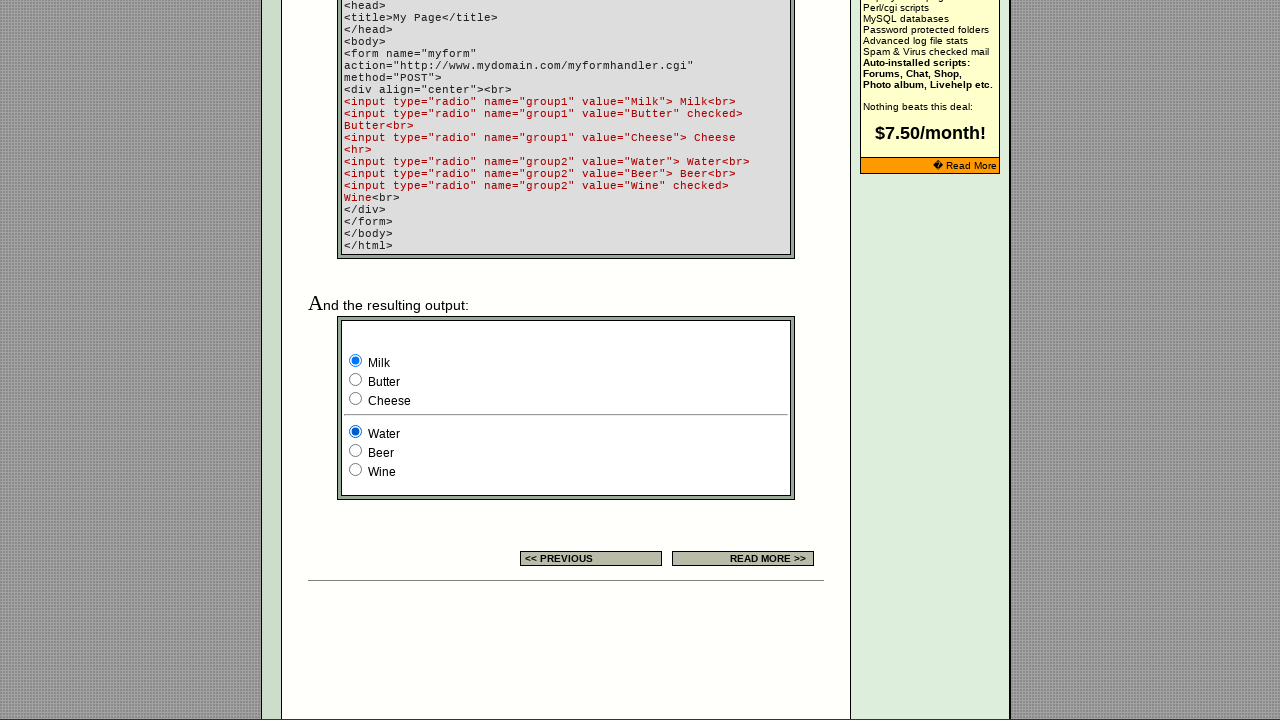

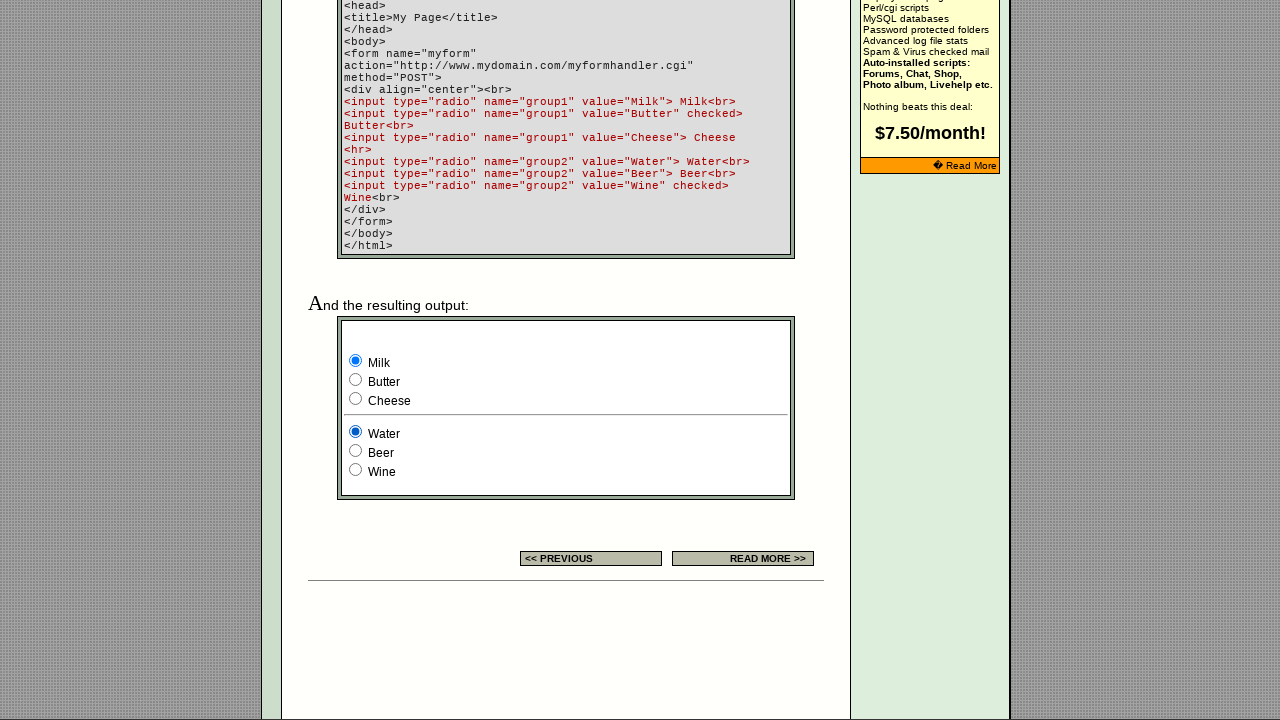